Tests GitHub wiki navigation by clicking the Wiki tab, then navigating to the Soft assertions page and verifying content about JUnit5 extension

Starting URL: https://github.com/selenide/selenide

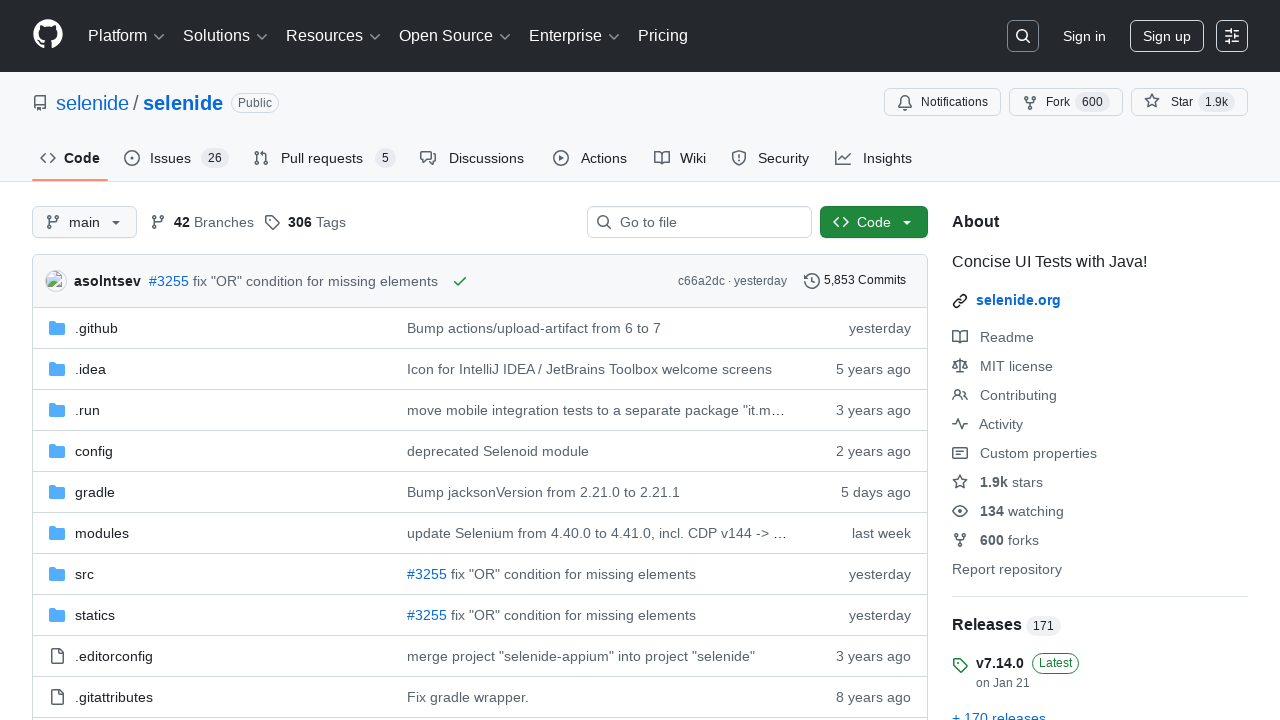

Clicked Wiki tab on GitHub Selenide repository at (680, 158) on #wiki-tab
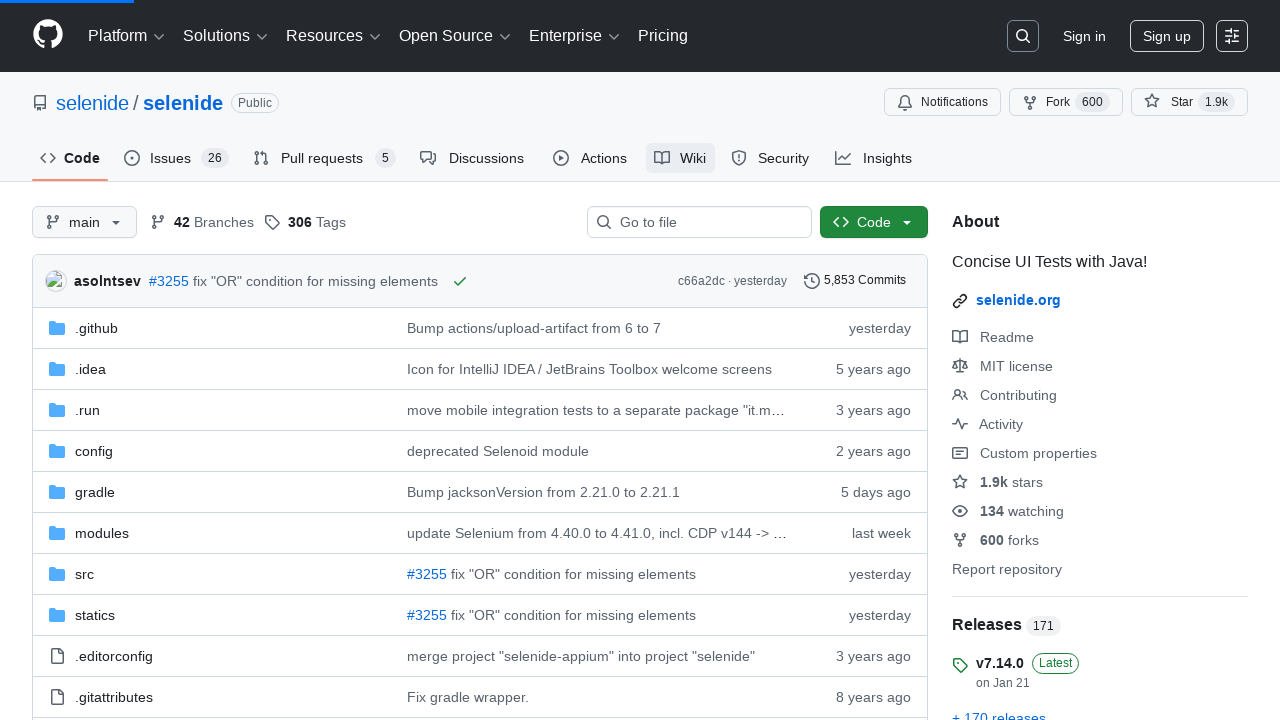

Clicked Soft assertions link in wiki navigation at (116, 360) on text=Soft assertions
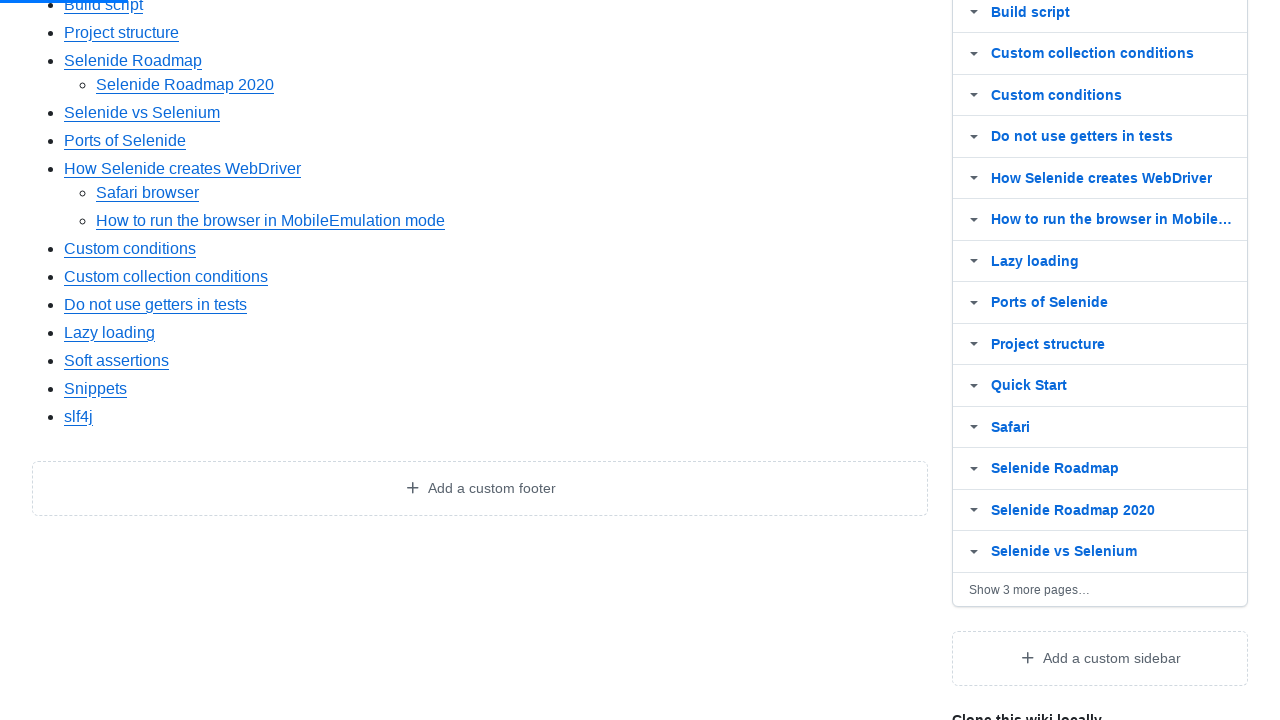

Soft assertions wiki page loaded and wiki wrapper element is visible
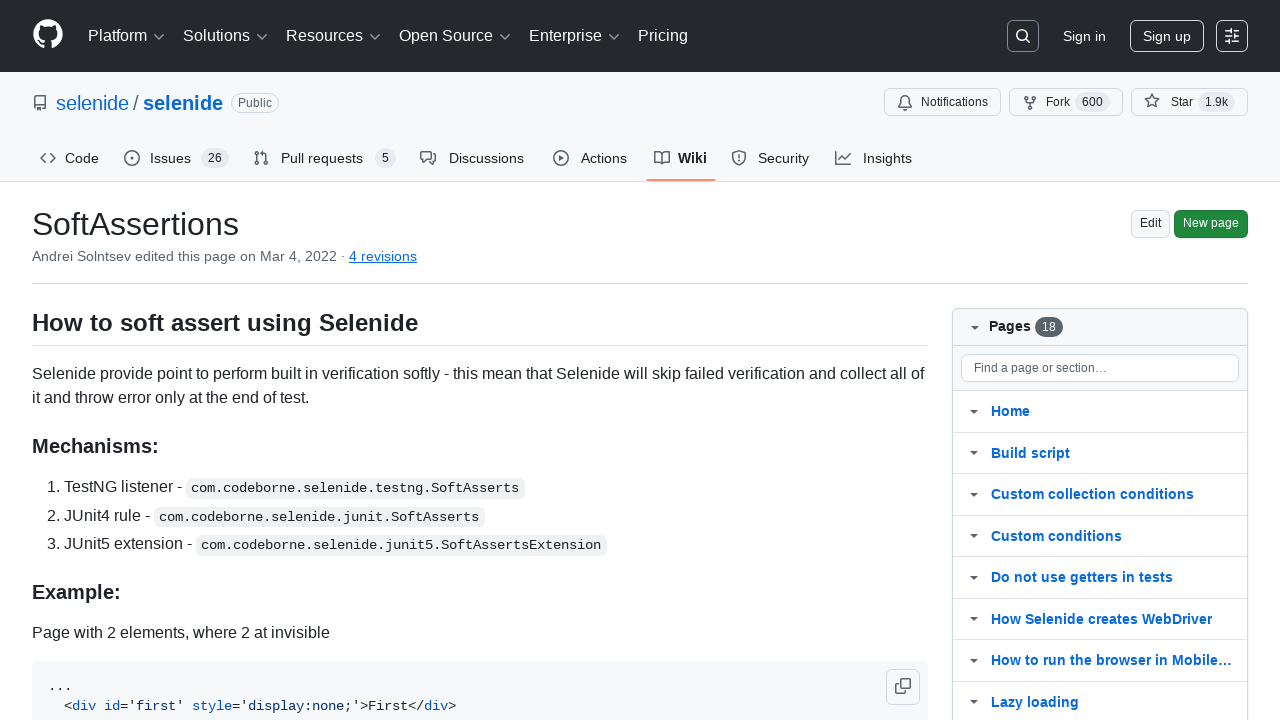

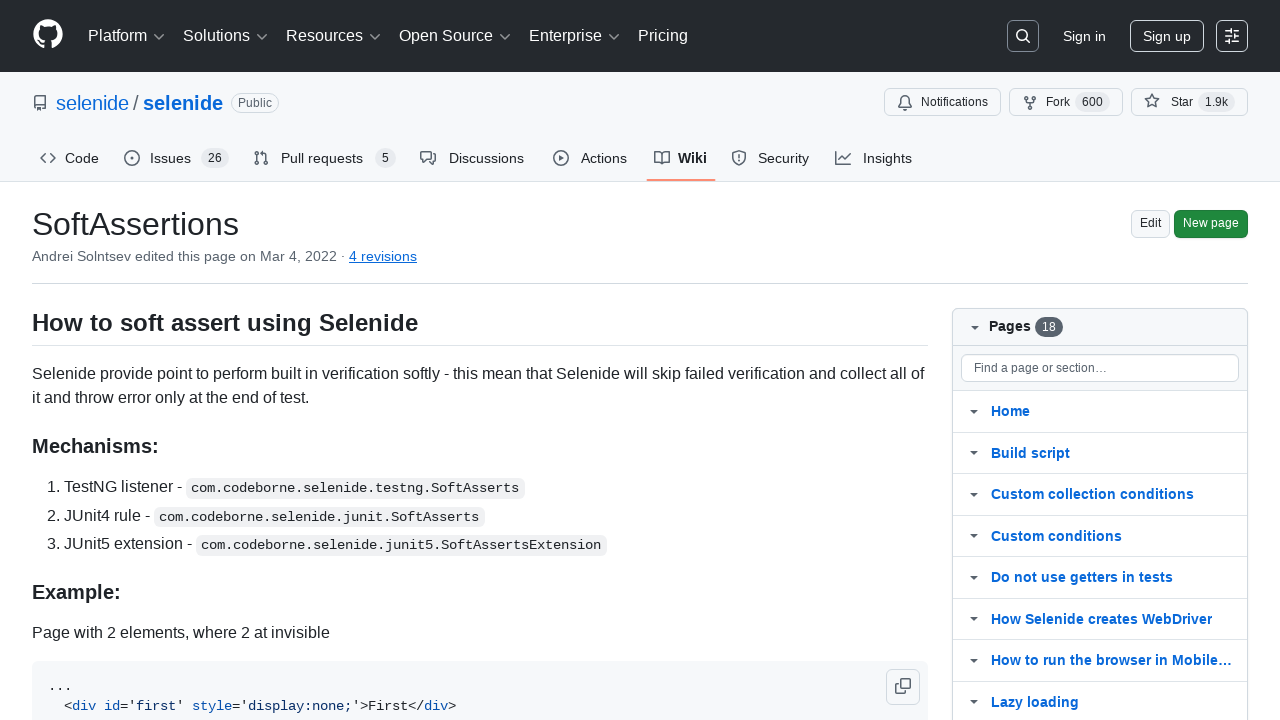